Tests login form error handling by submitting invalid credentials and verifying that an appropriate error message is displayed

Starting URL: https://the-internet.herokuapp.com/login

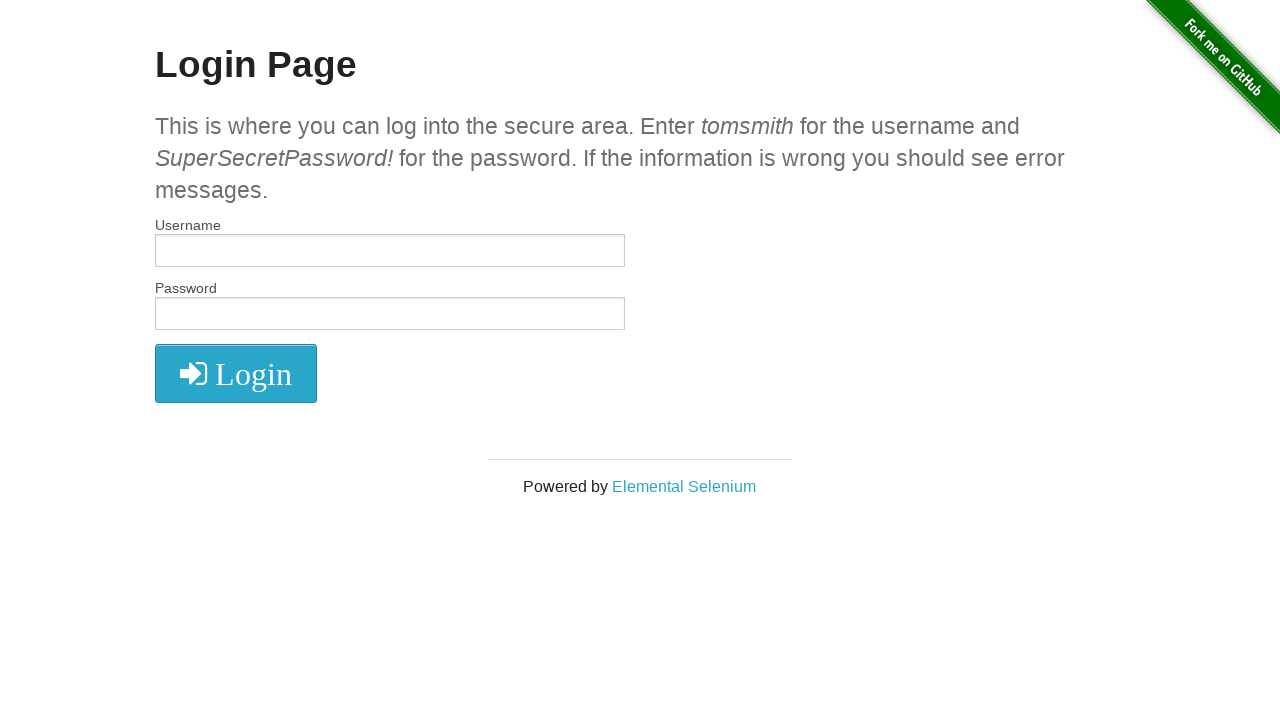

Filled username field with 'wronguser' on #username
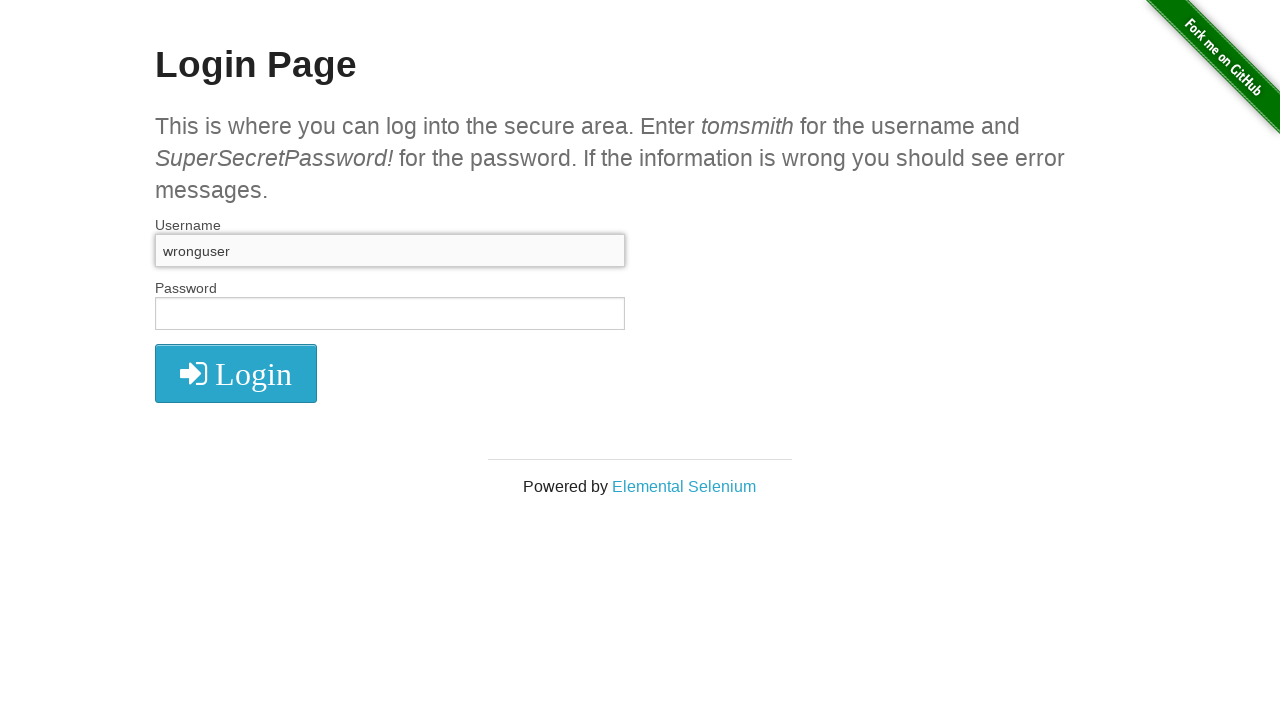

Filled password field with 'wrongpassword' on #password
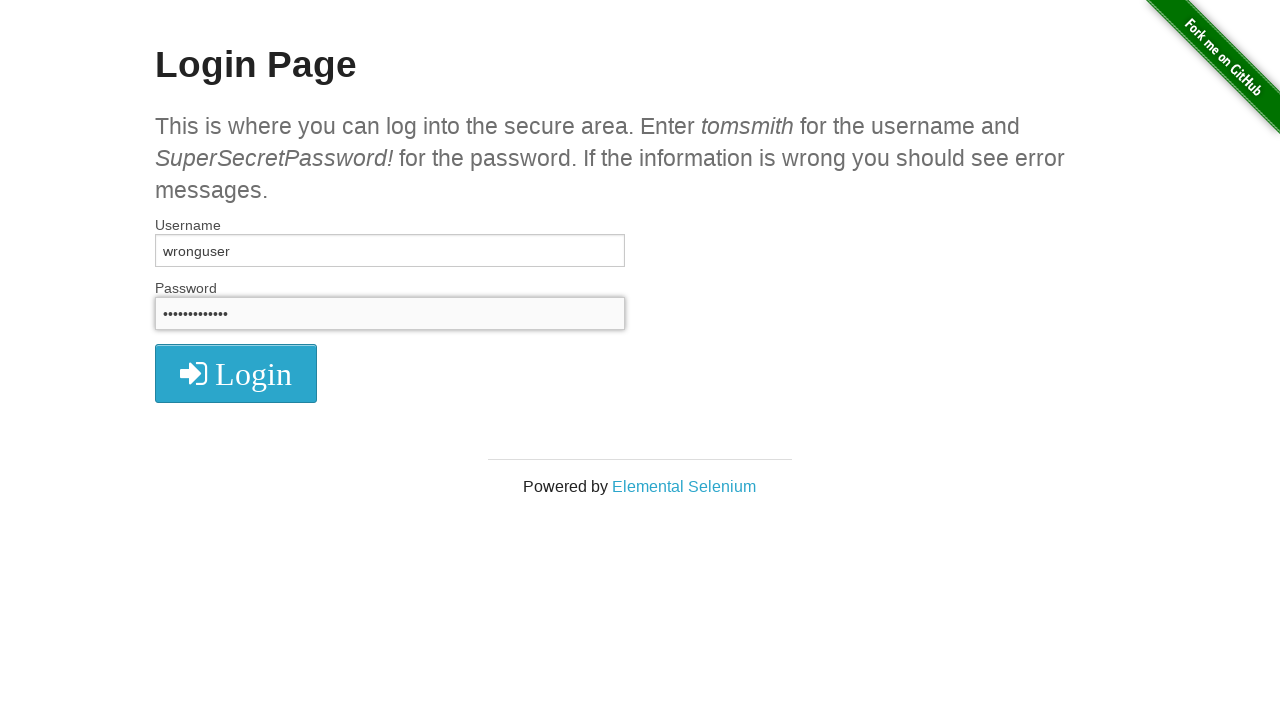

Clicked the login submit button at (236, 373) on button[type='submit']
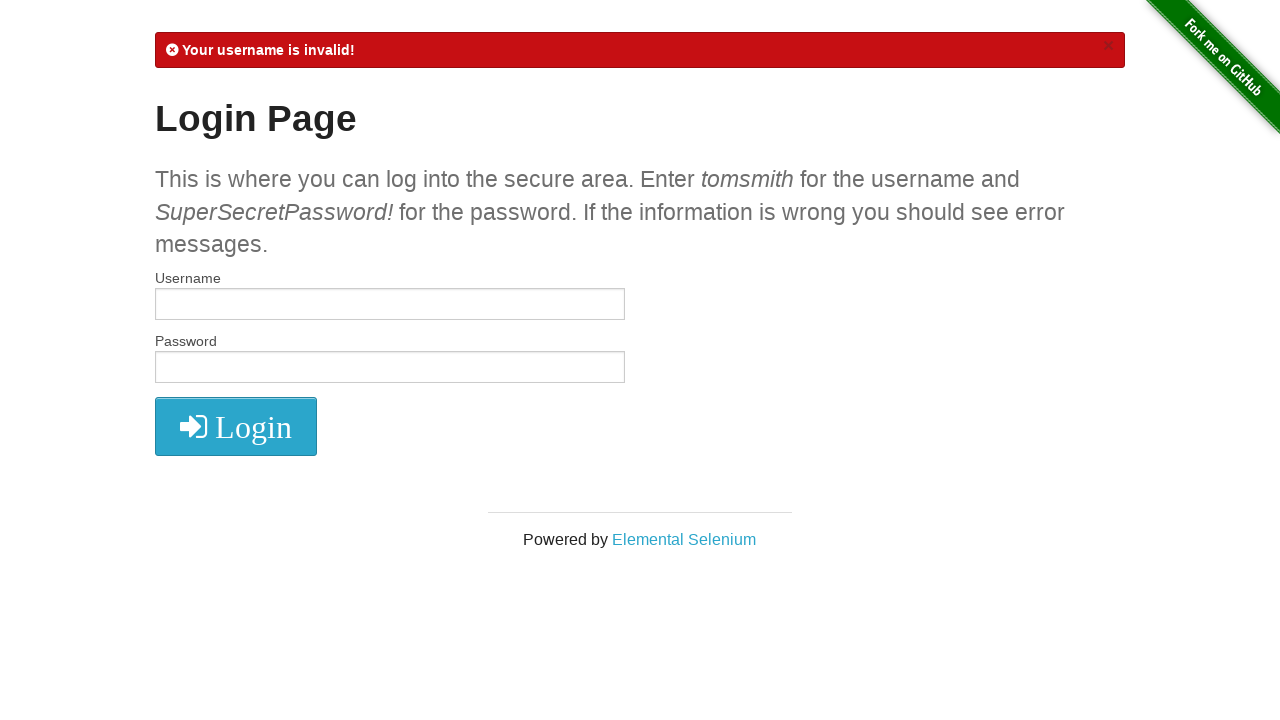

Error message element appeared and was located
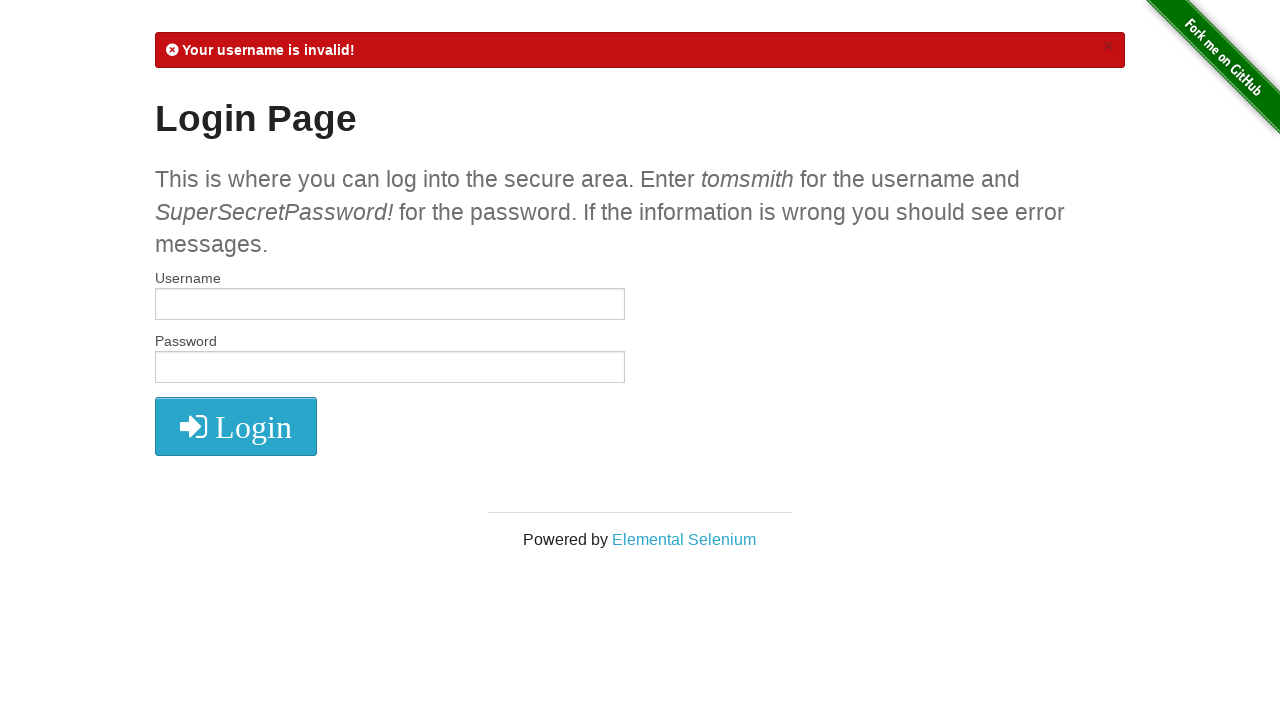

Retrieved error message text content
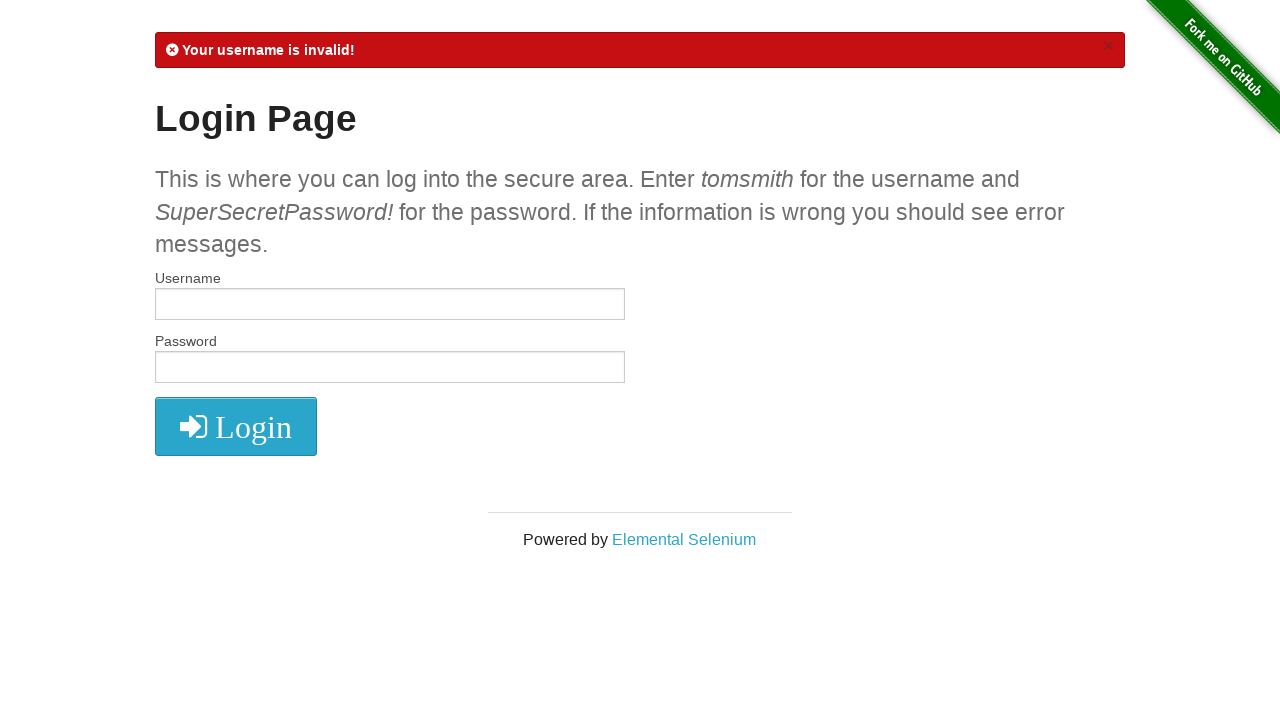

Test SUCCESSFUL: Error message displayed with expected text 'Your username is invalid!'
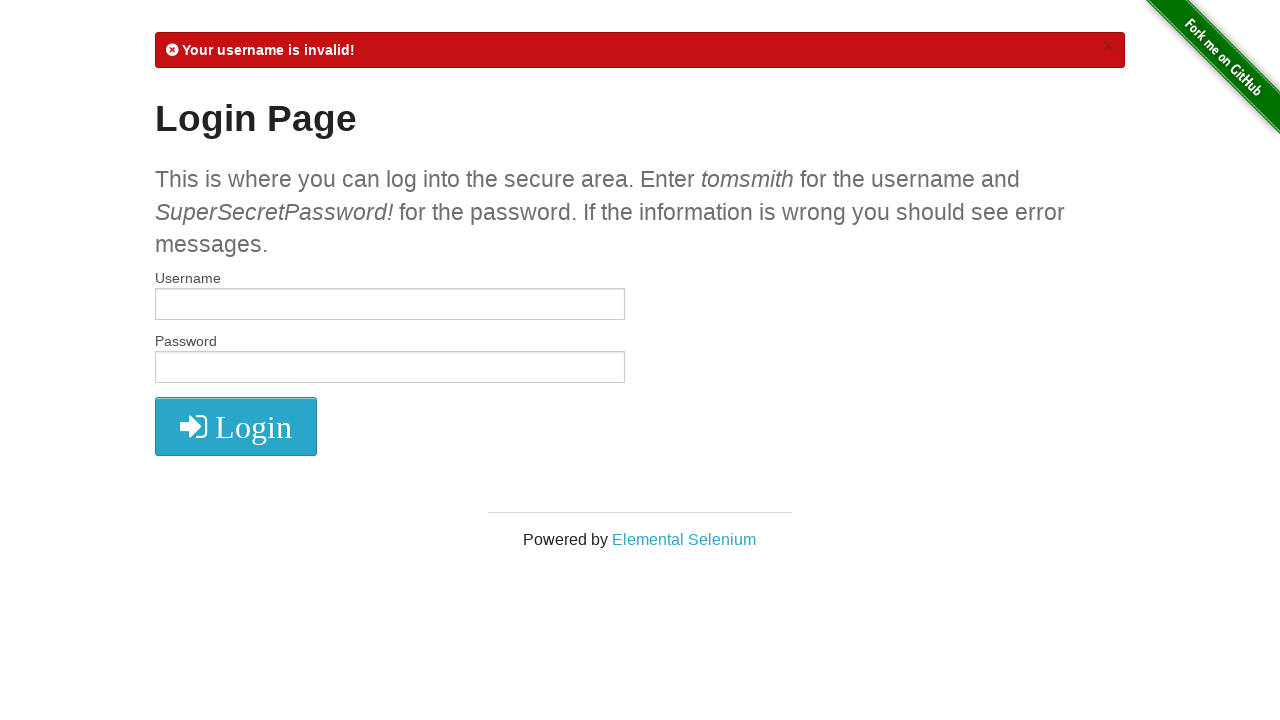

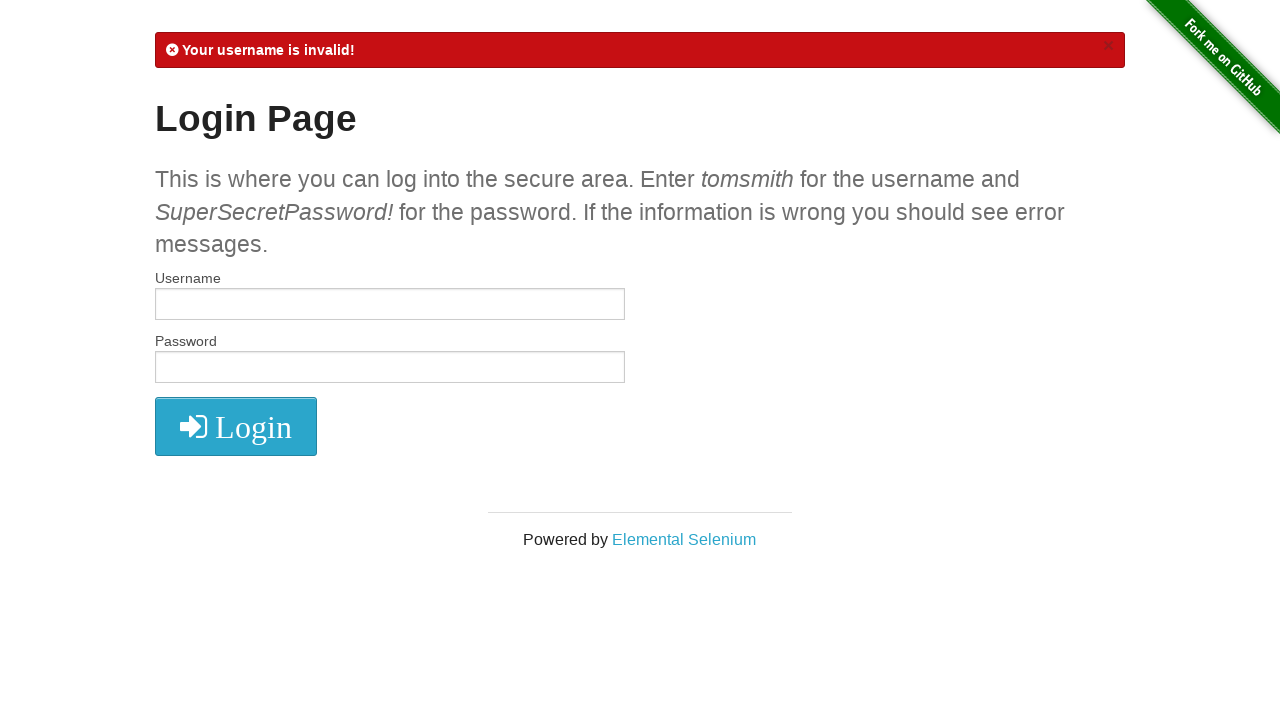